Tests drag and drop functionality by dragging an element from source to target location within an iframe

Starting URL: https://jqueryui.com/droppable/

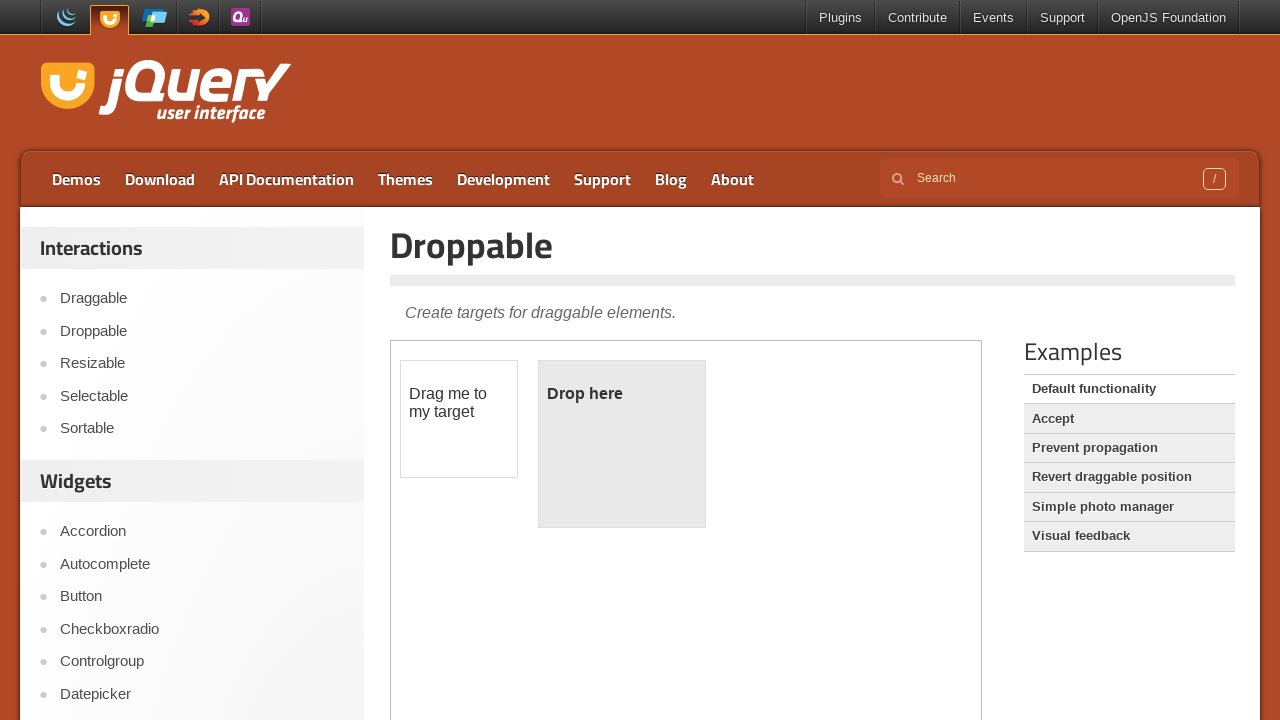

Located the iframe containing the drag and drop demo
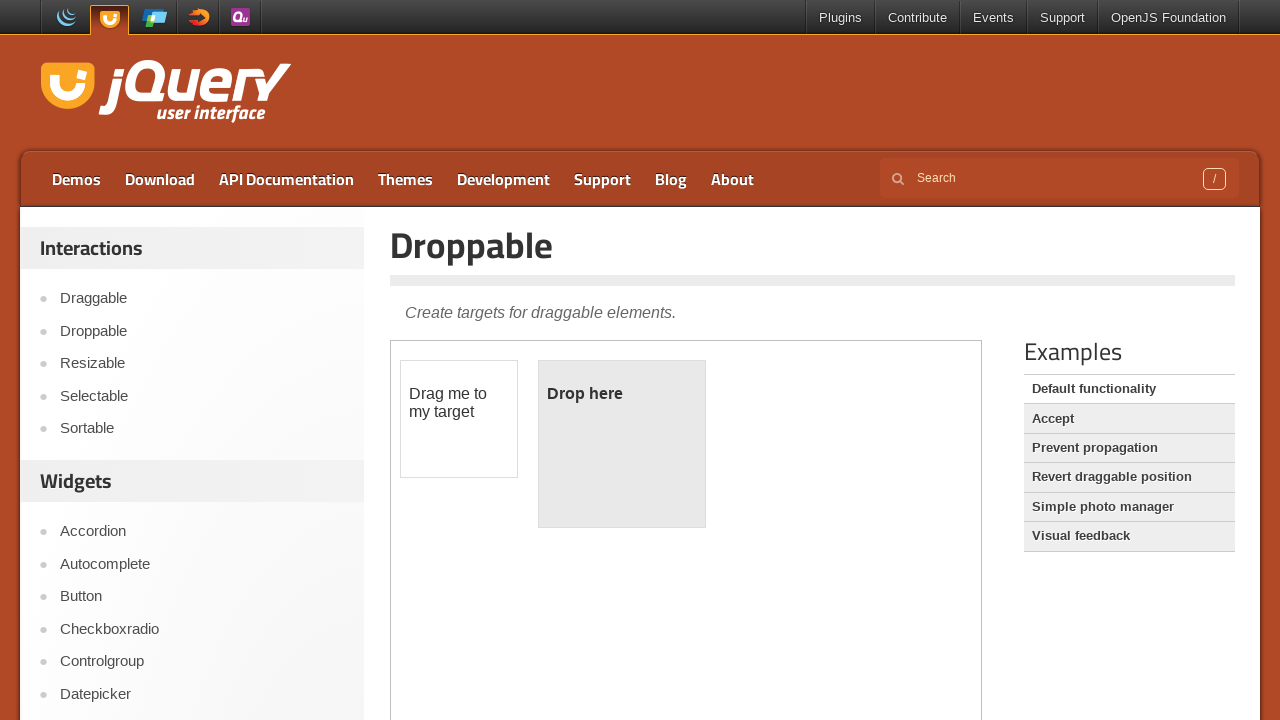

Waited 3 seconds for page to load
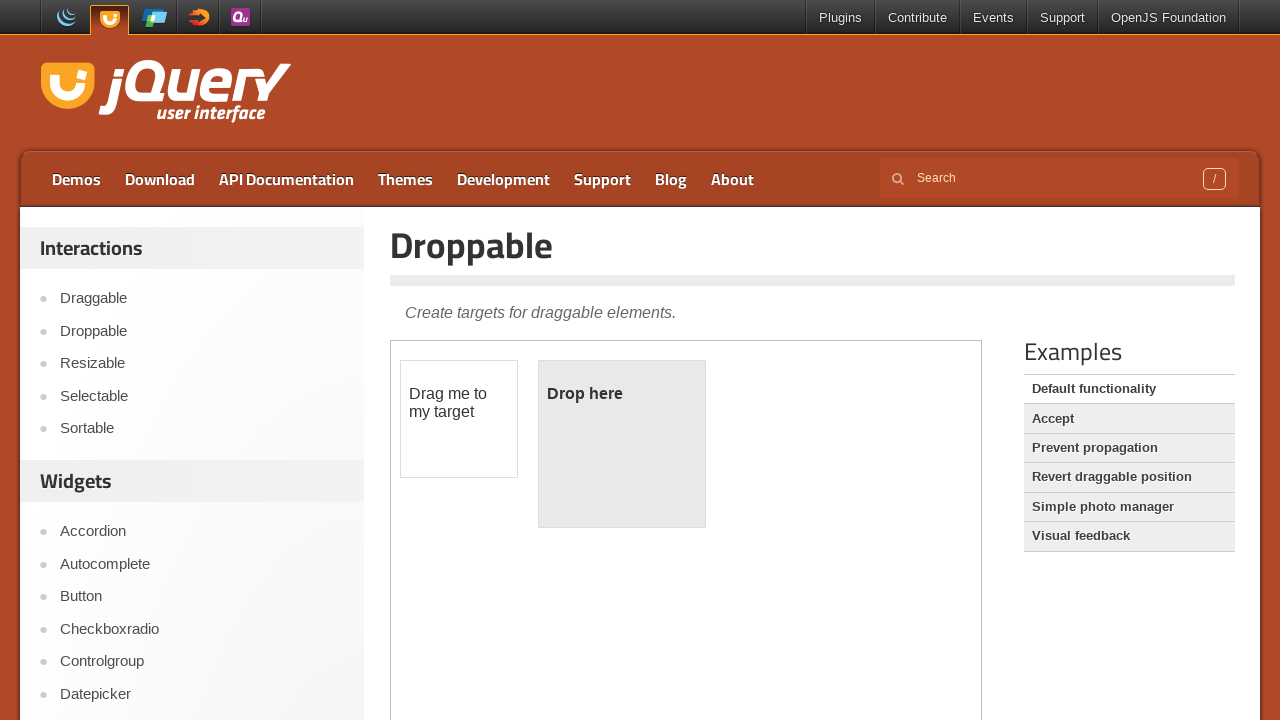

Located the source element 'Drag me to my target'
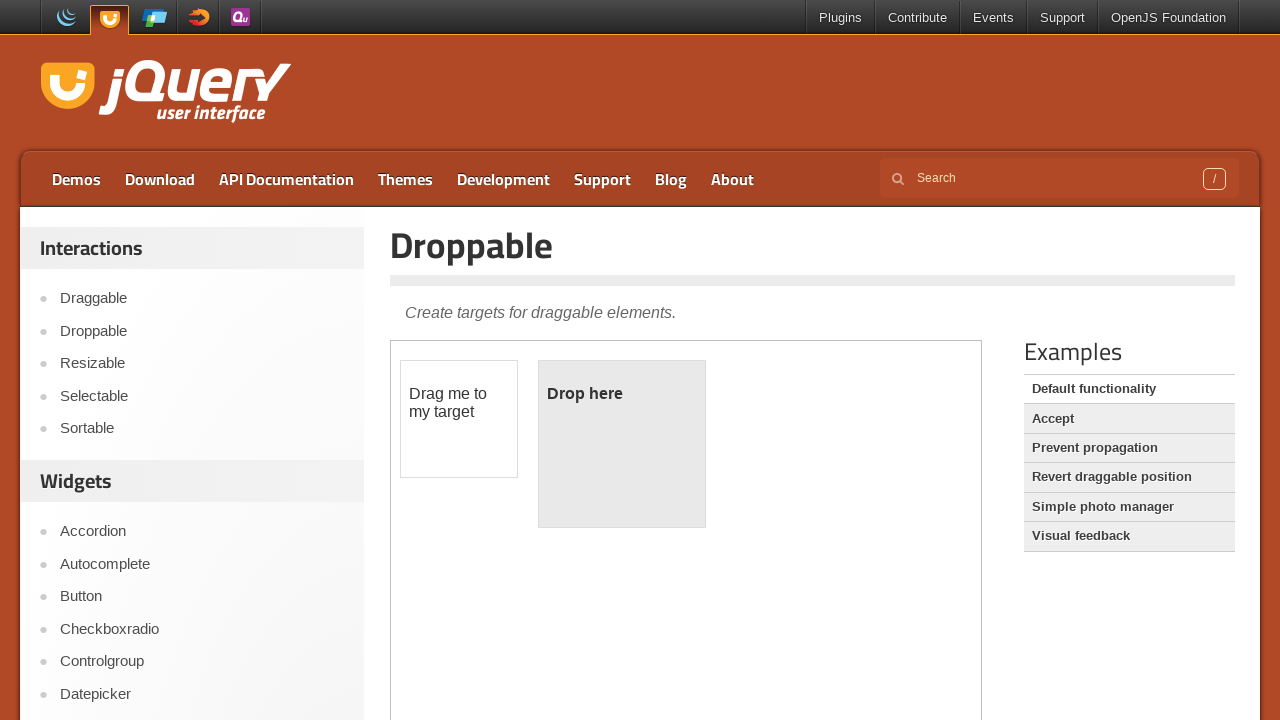

Located the destination element 'Drop here'
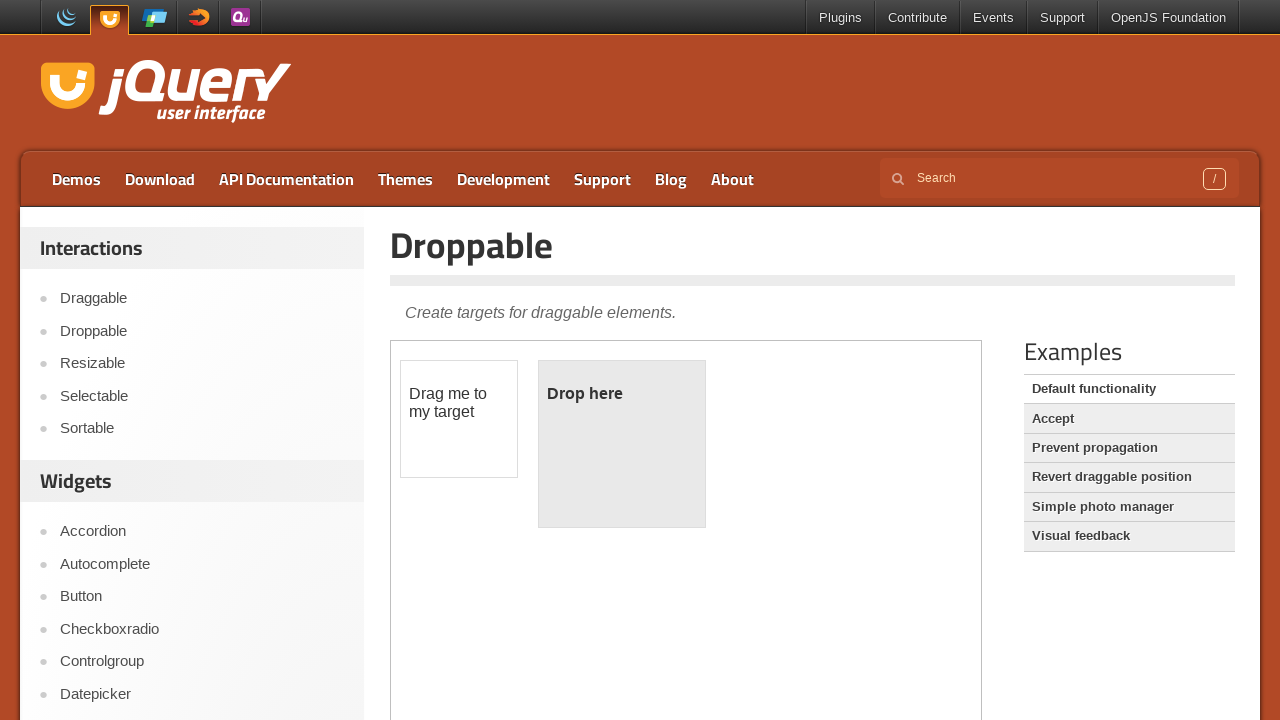

Dragged source element to destination element at (622, 394)
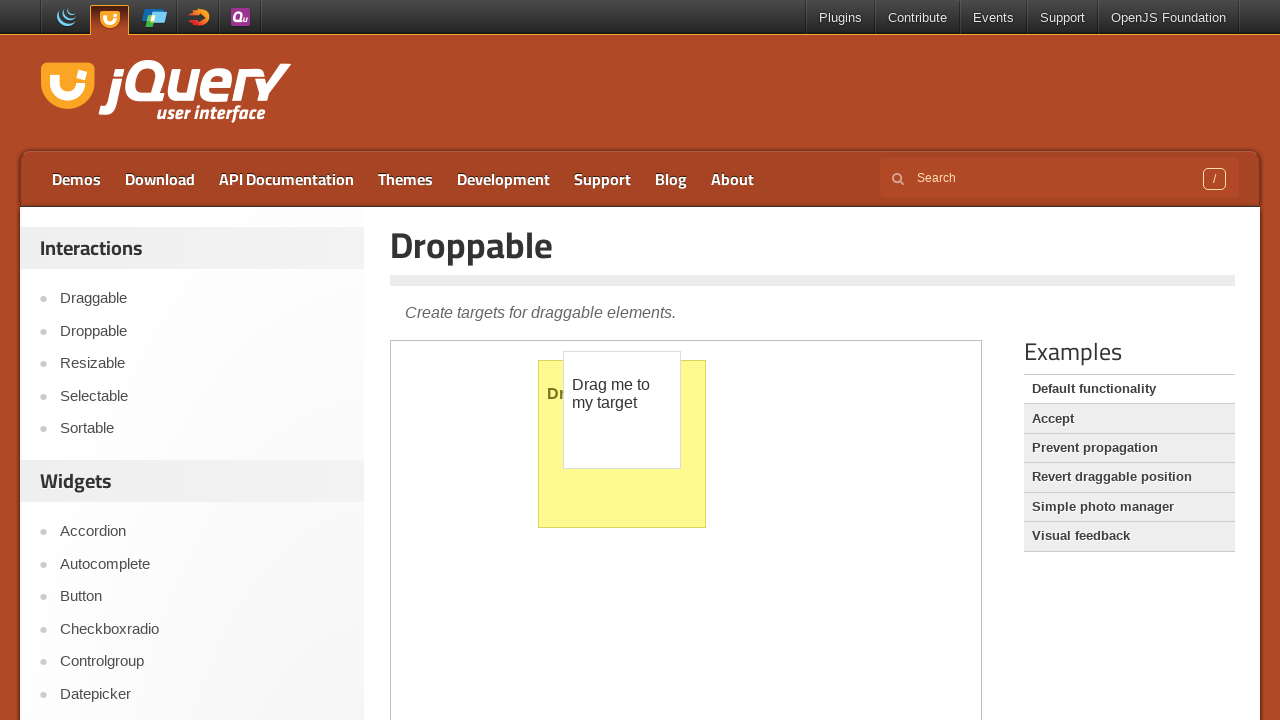

Waited 3 seconds to observe the drag and drop result
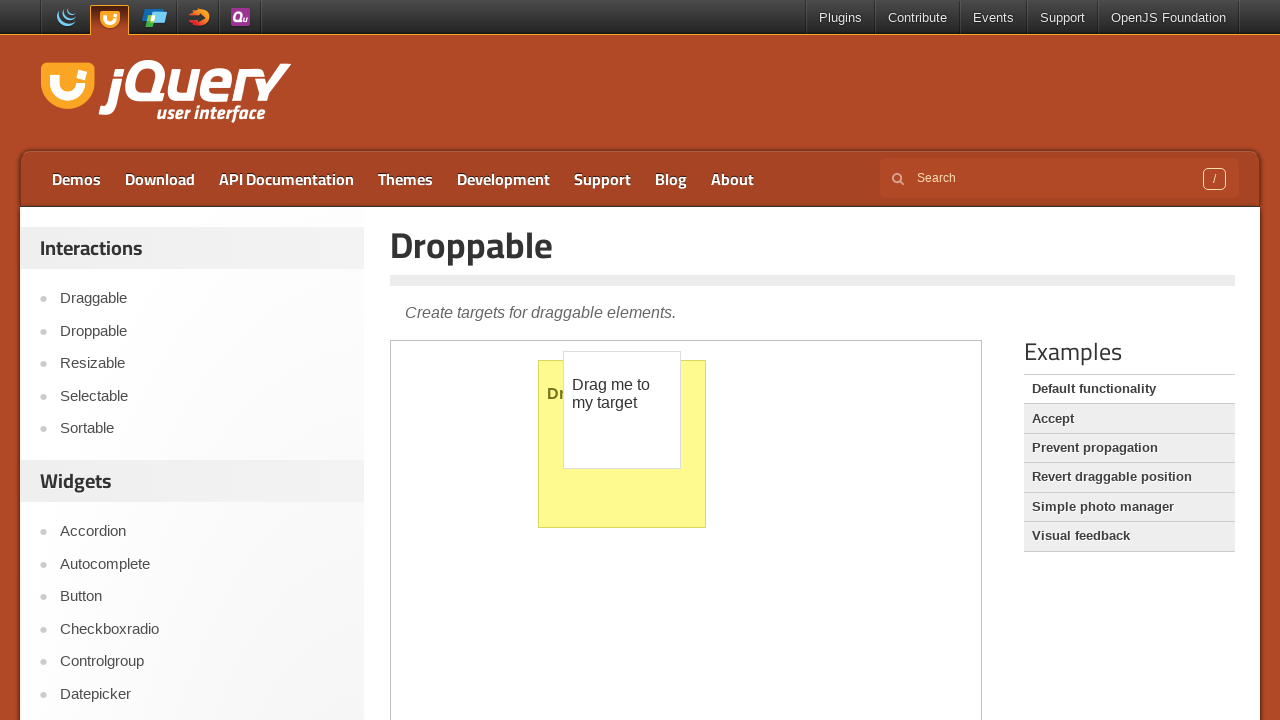

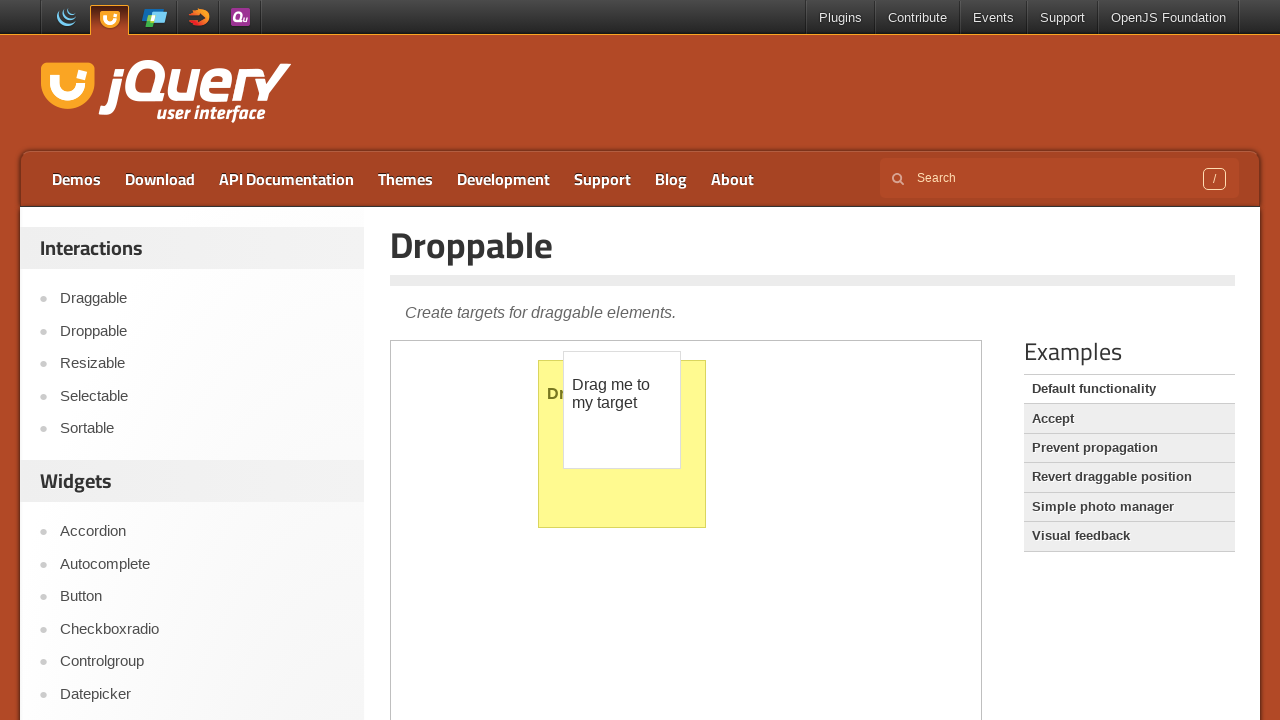